Tests that clicking the login button without entering an email shows a validation error message for the required email field

Starting URL: https://seubarriga.wcaquino.me/login

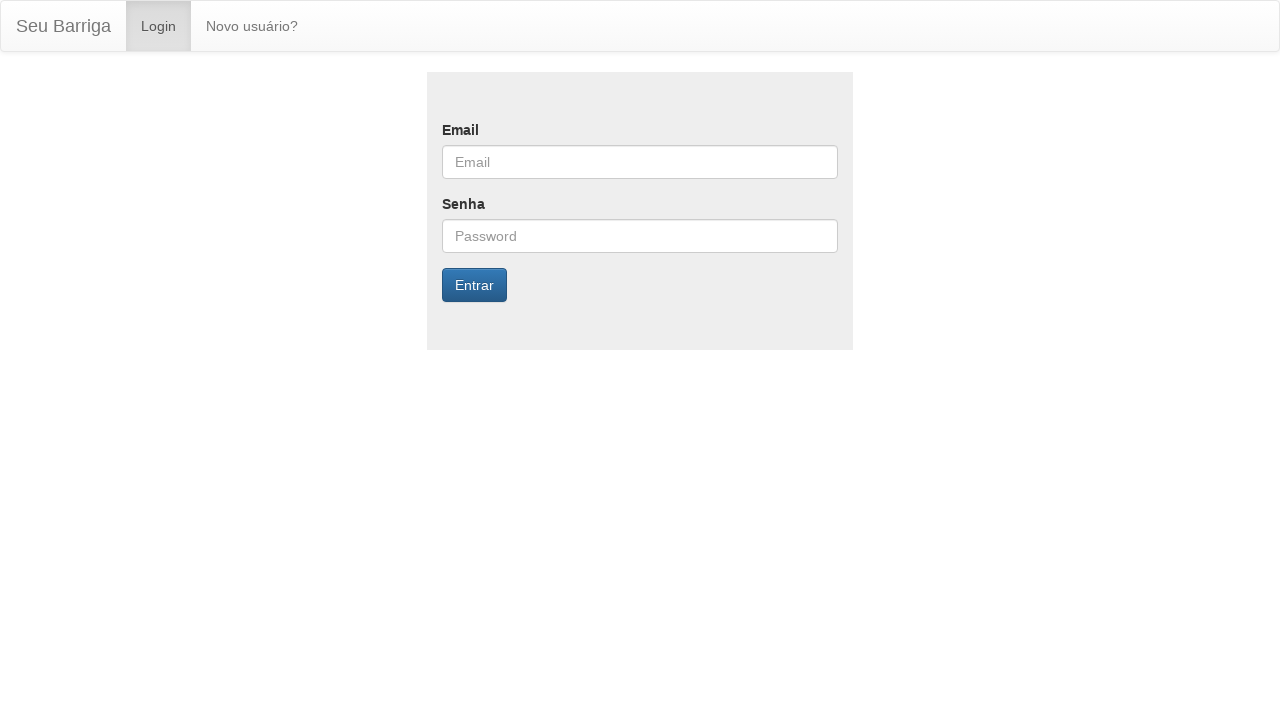

Navigated to login page at https://seubarriga.wcaquino.me/login
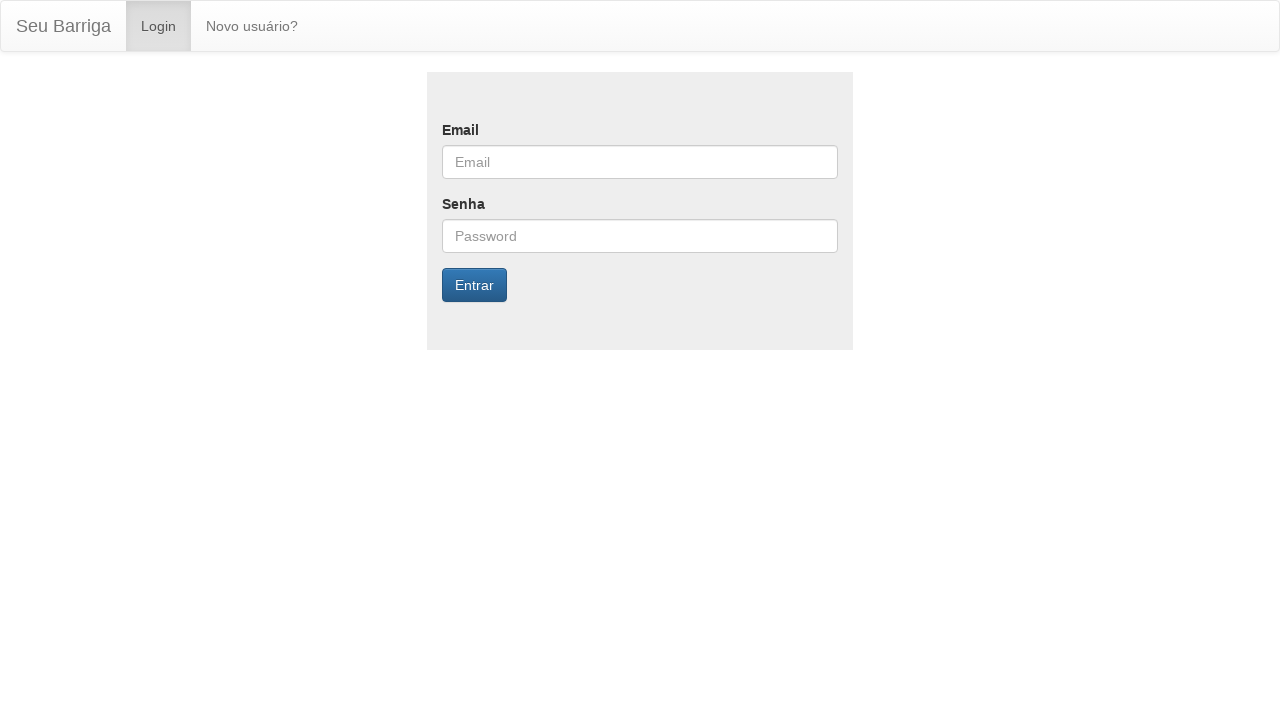

Clicked the primary login button without entering email at (474, 285) on button.btn.btn-primary
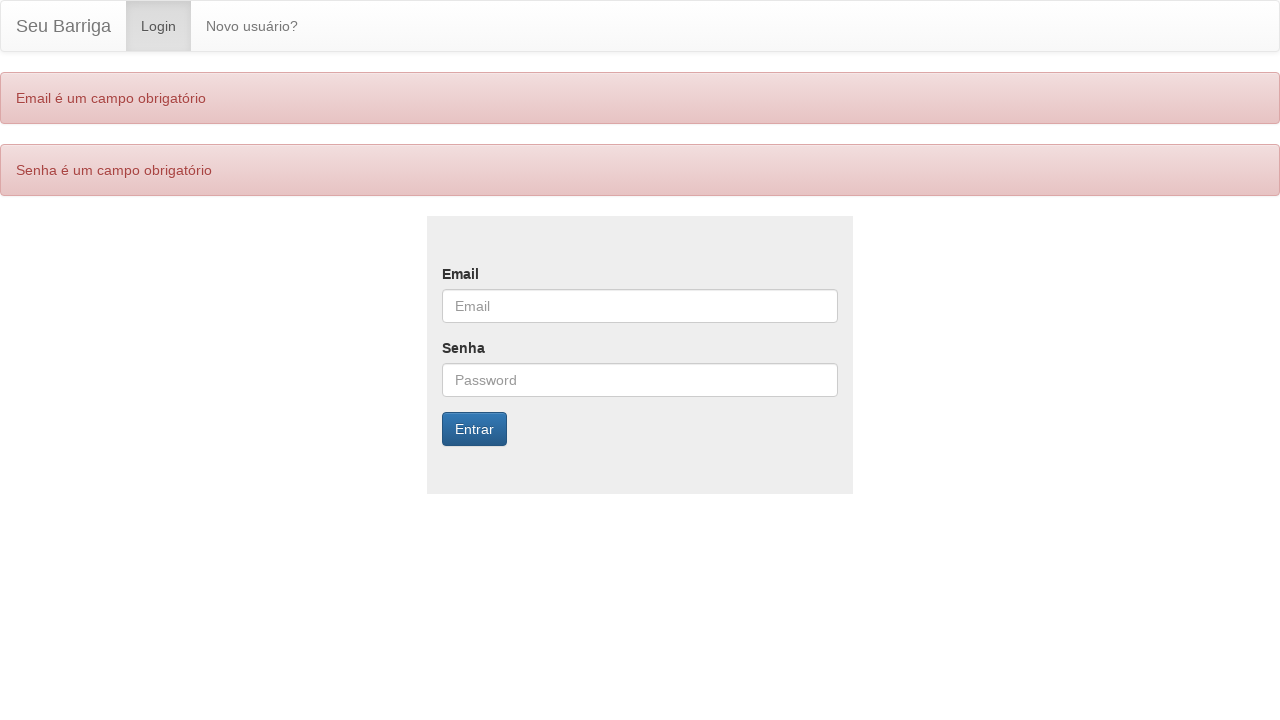

Validation error message for required email field appeared
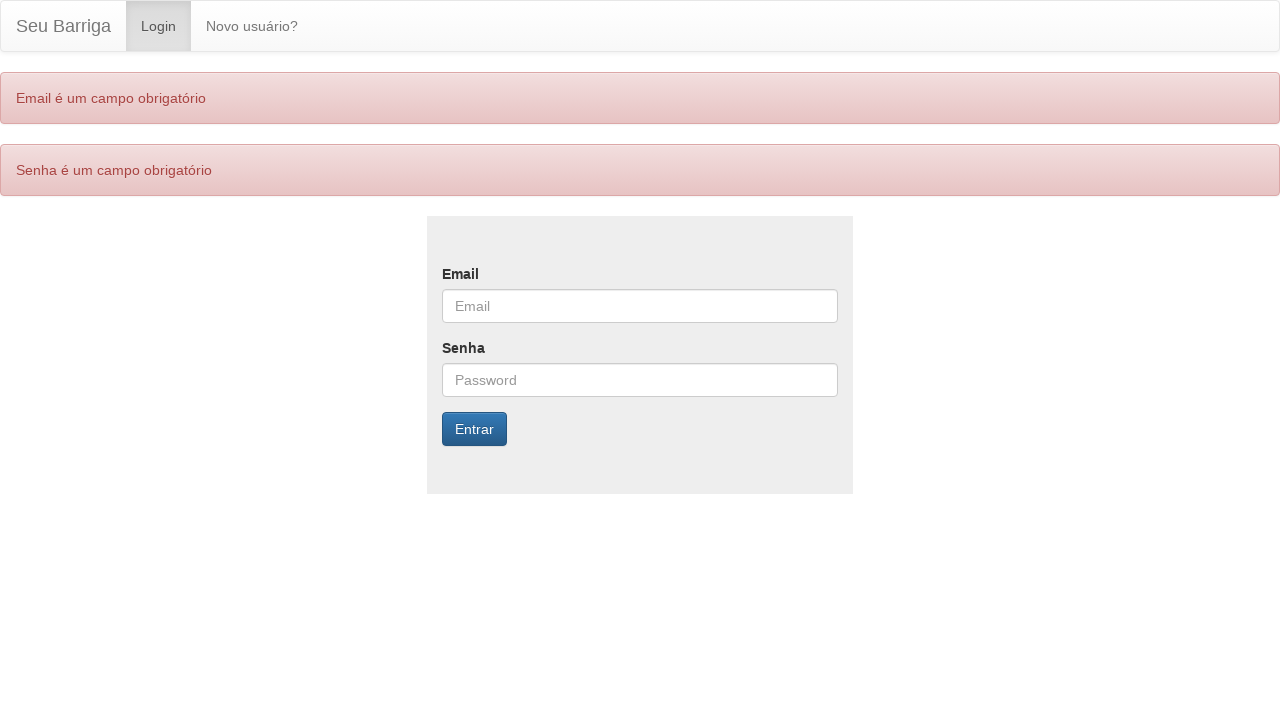

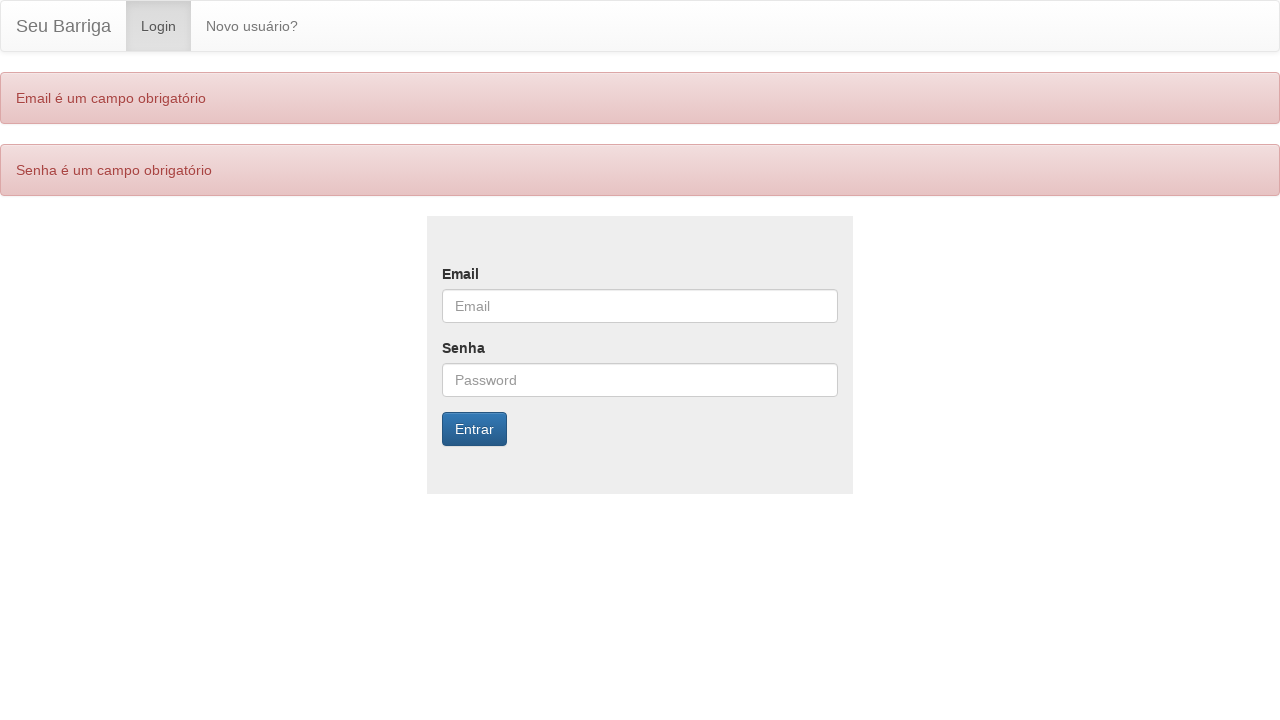